Tests that elements are not auto-hidden when sorting is applied by verifying a specific sorted column element exists

Starting URL: https://proteomics3.ucsd.edu/ProteoSAFe/result.jsp?task=4236c43b0d3a476a8e7f72aa00707e4b&view=view_differential#%7B%22table_sort_history%22%3A%22_dyn_%23adj.pvalue_asc%22%7D&test=true

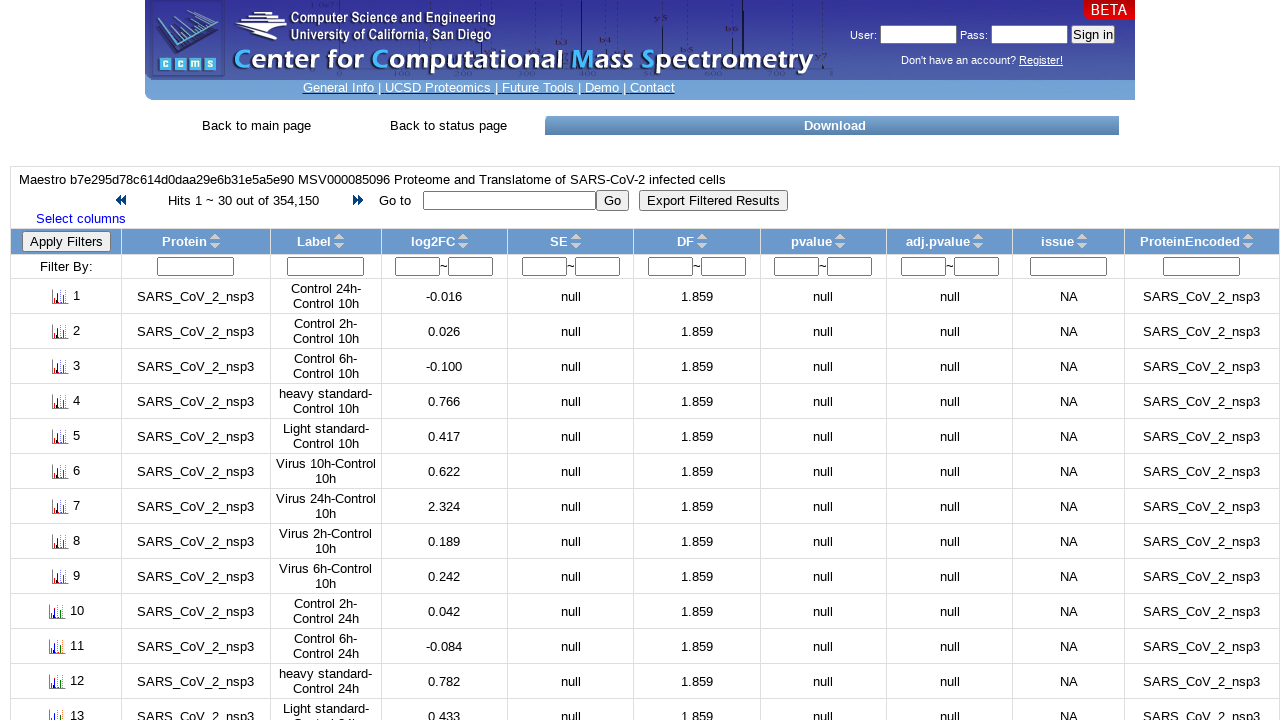

Waited 5 seconds for page to load
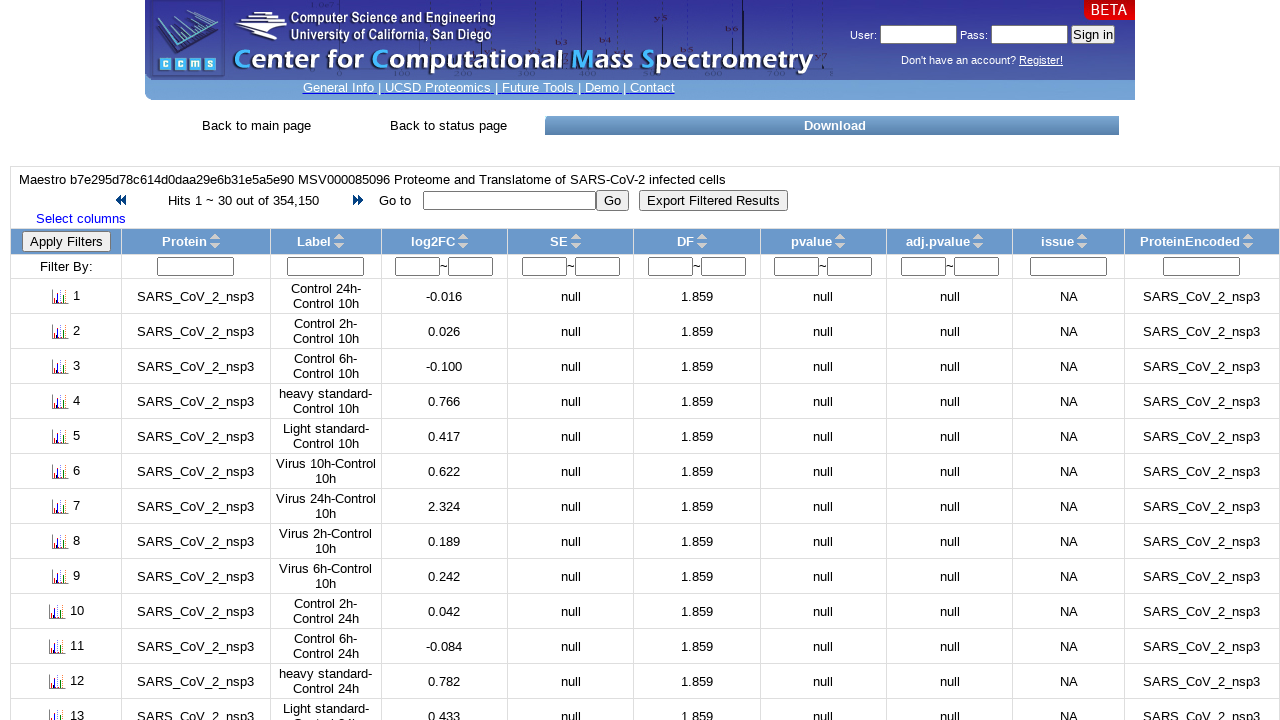

Verified sorted column element exists - adj.pvalue_asc column is visible and not auto-hidden
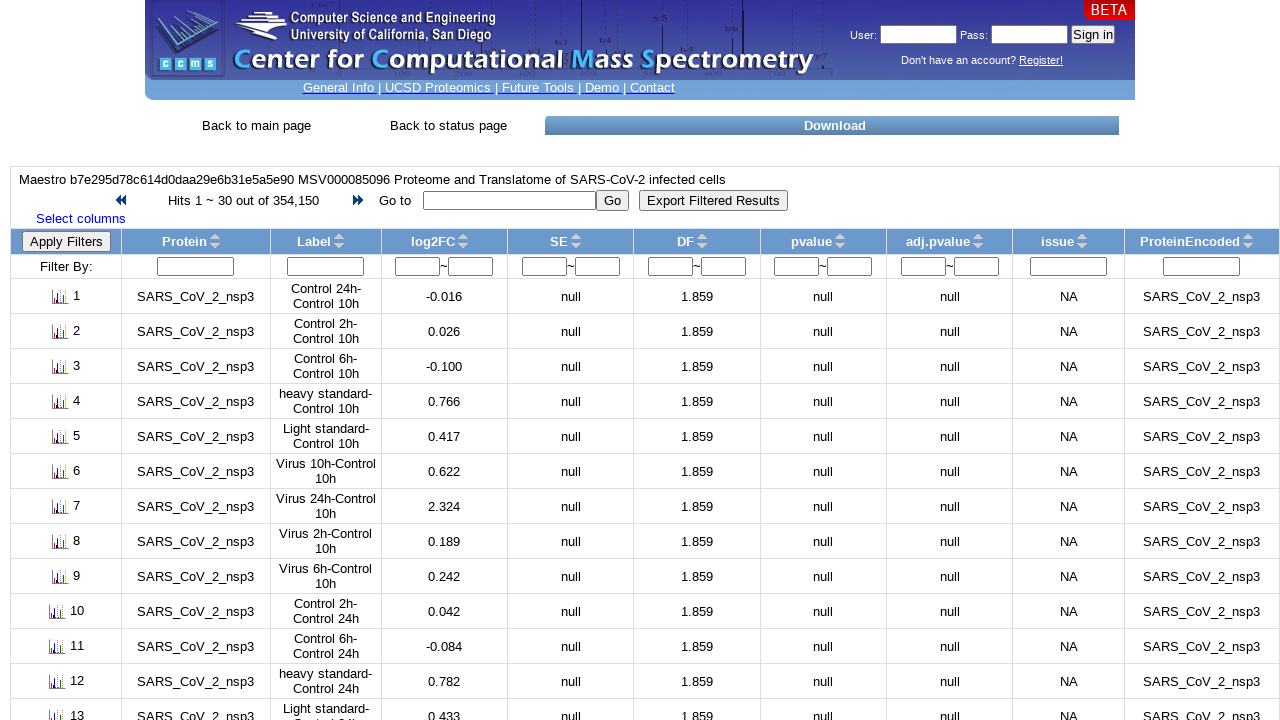

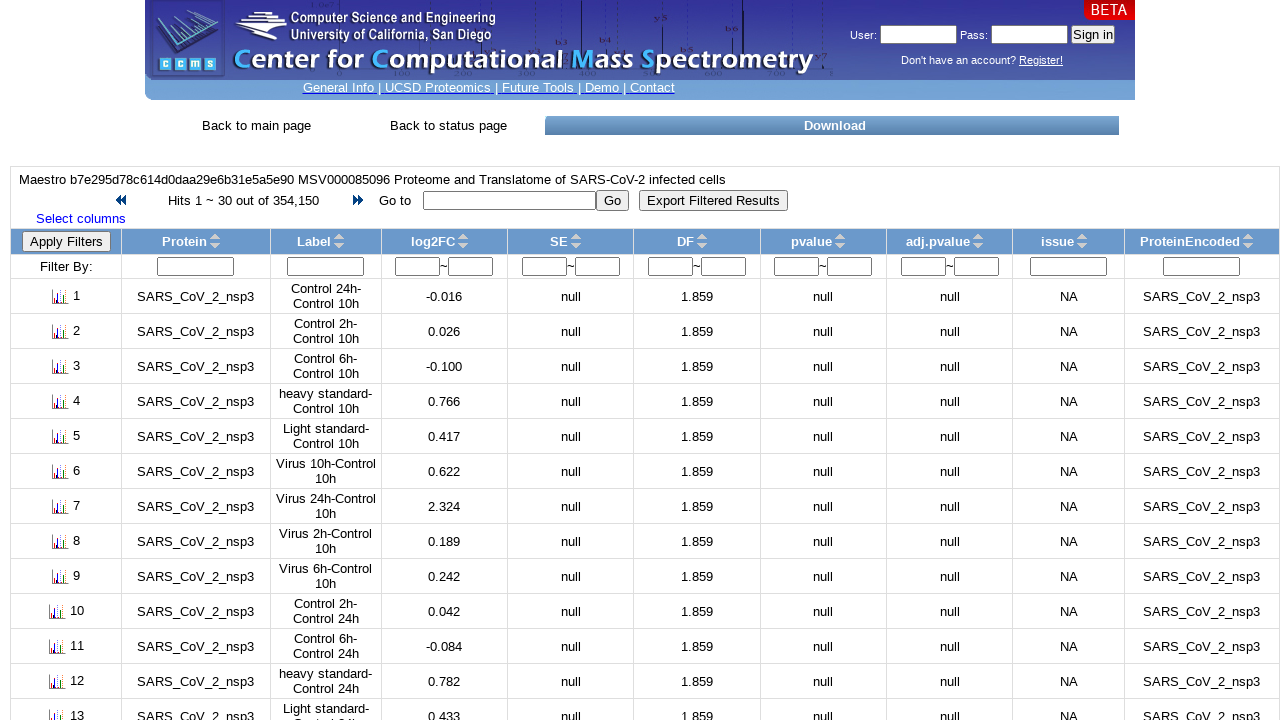